Tests that registration fails with an error message when the Privacy Policy checkbox is not checked

Starting URL: https://ecommerce-playground.lambdatest.io/index.php?route=account/register

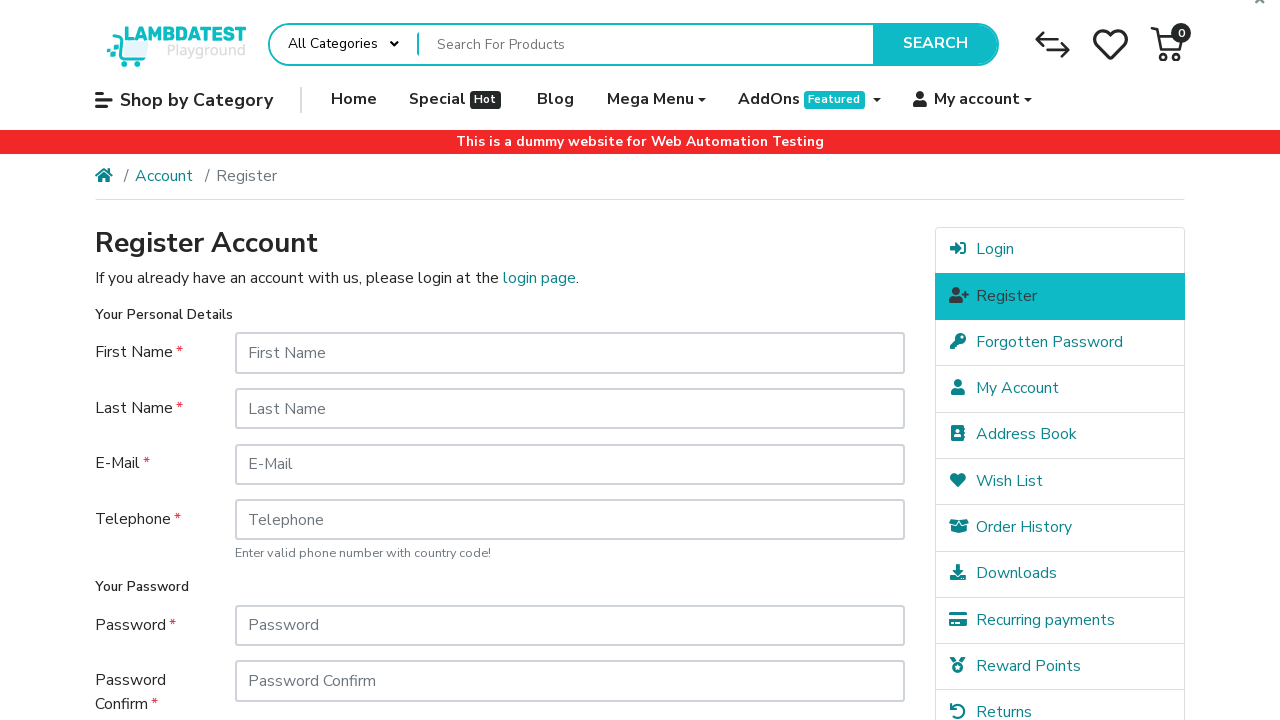

Filled first name field with 'John' on input[name='firstname']
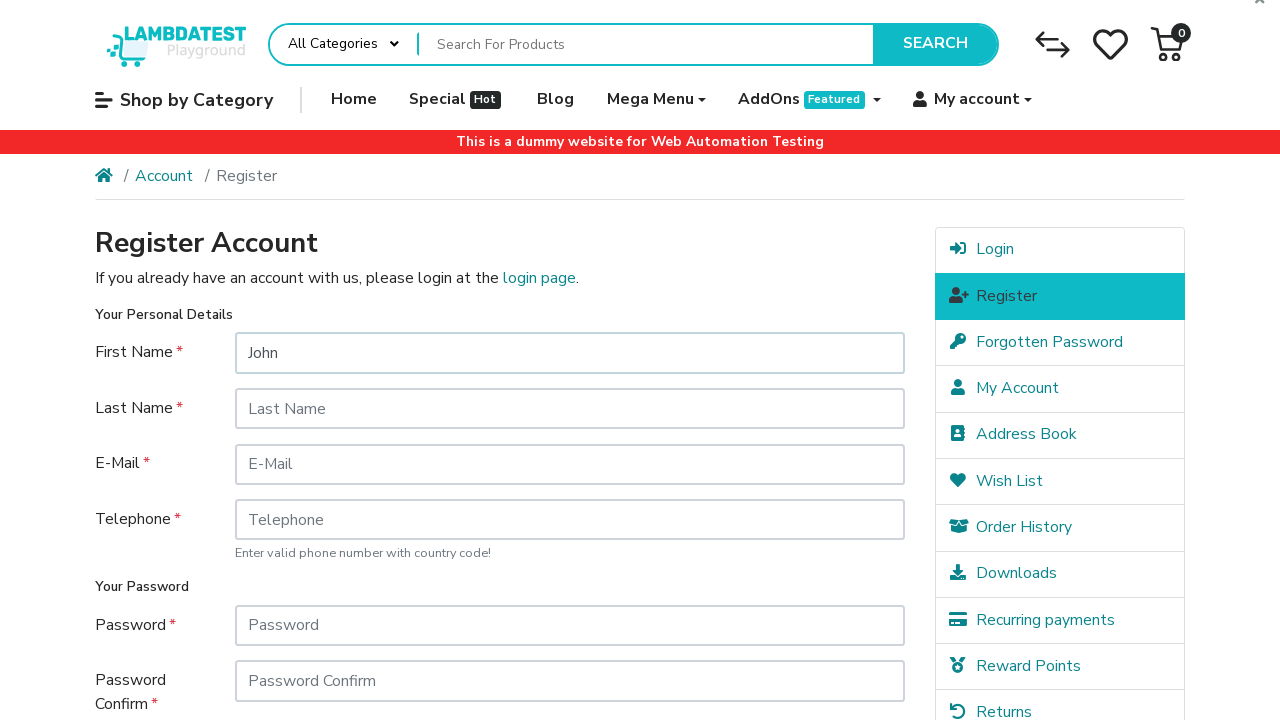

Filled last name field with 'Doe' on input[name='lastname']
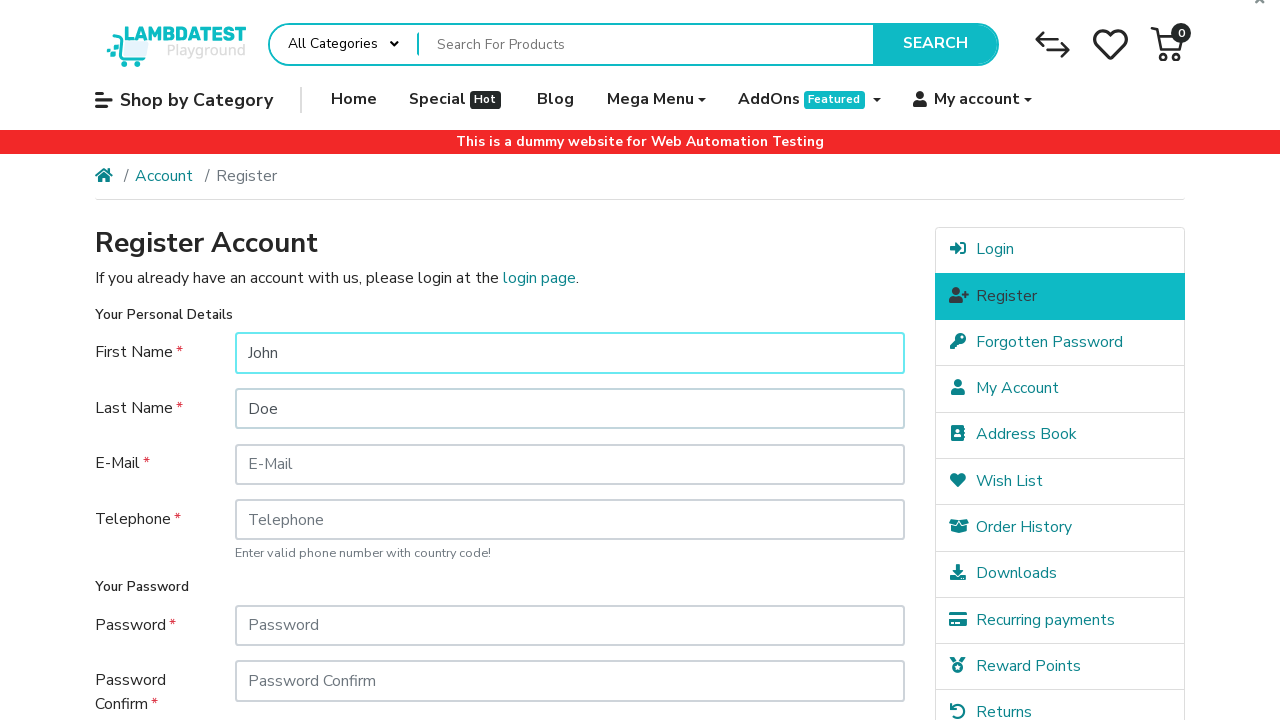

Filled email field with 'johndoe847291@email.com' on input[name='email']
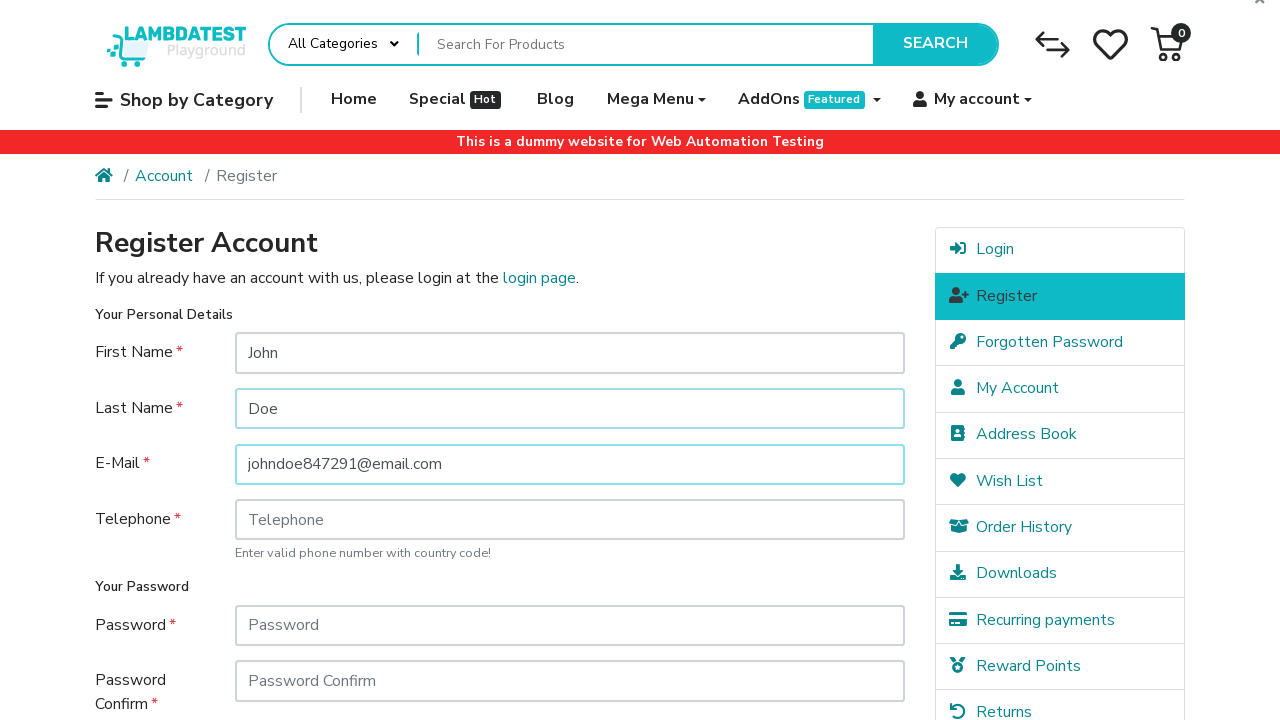

Filled telephone field with '0123456' on input[name='telephone']
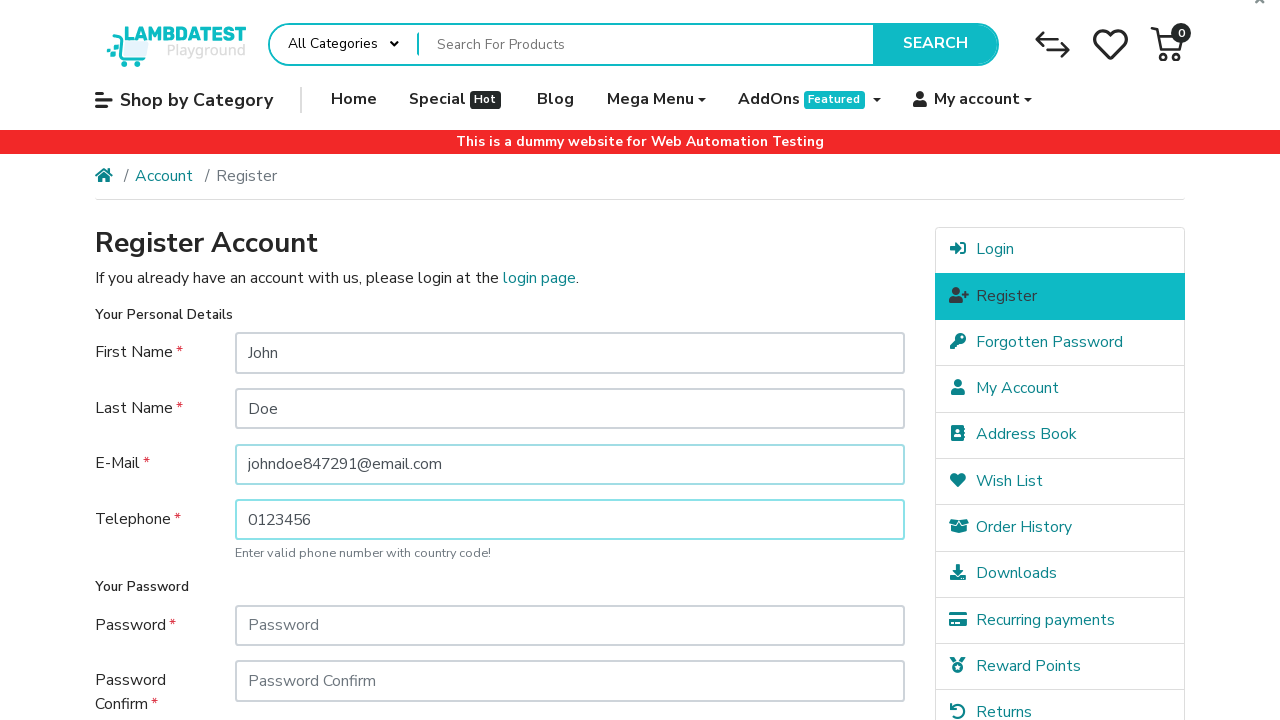

Filled password field with 'password1234' on input[name='password']
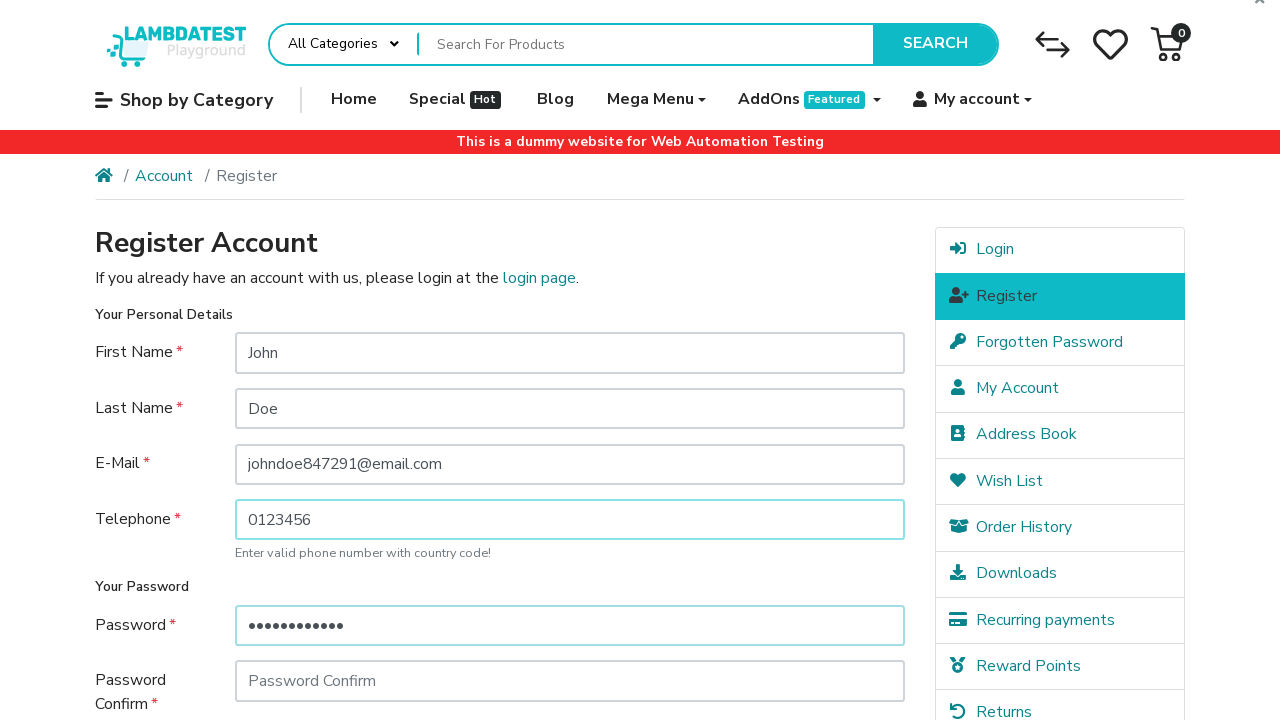

Filled password confirmation field with 'password1234' on input[name='confirm']
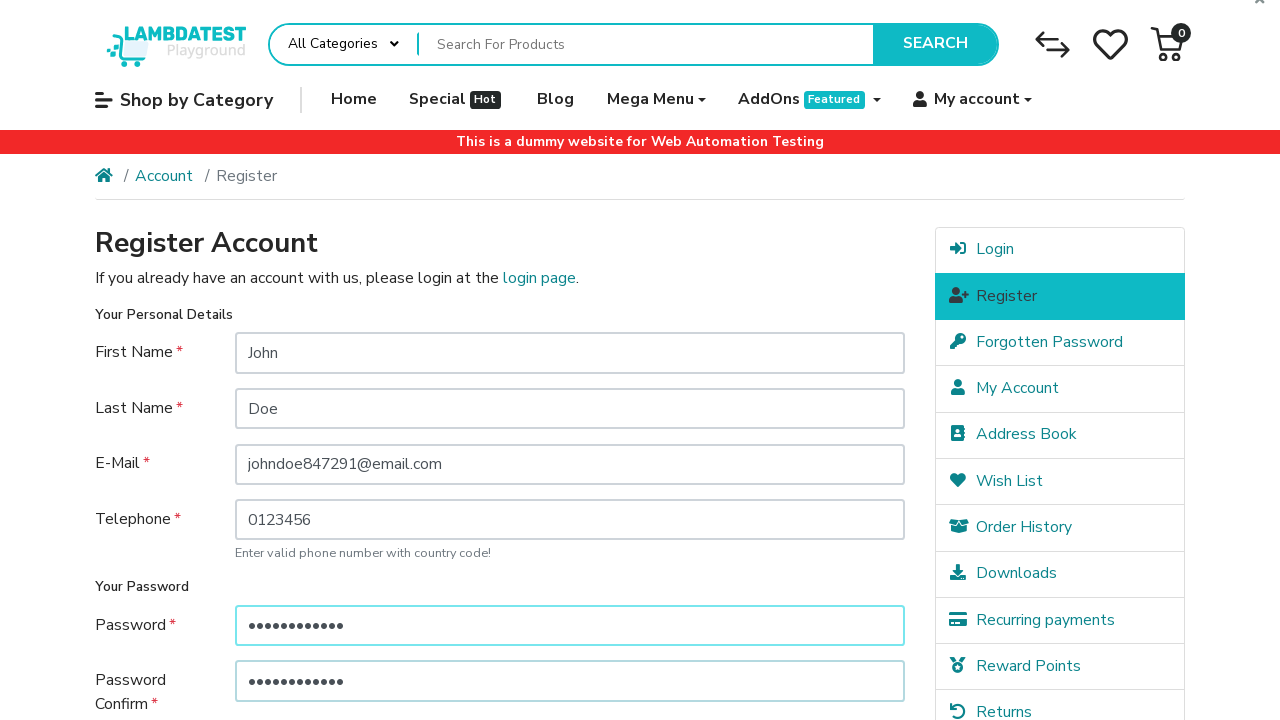

Clicked Continue button without checking Privacy Policy checkbox at (858, 578) on input[type='submit'][value='Continue']
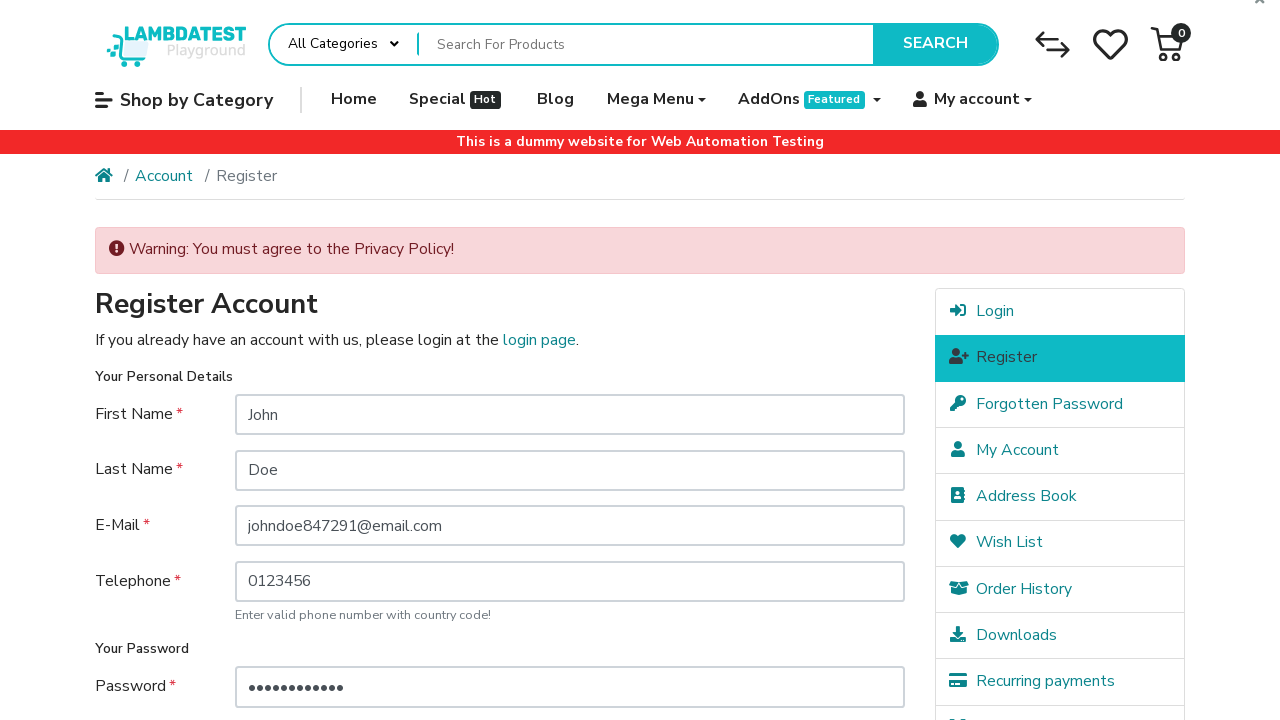

Error message appeared - registration failed due to unchecked Privacy Policy
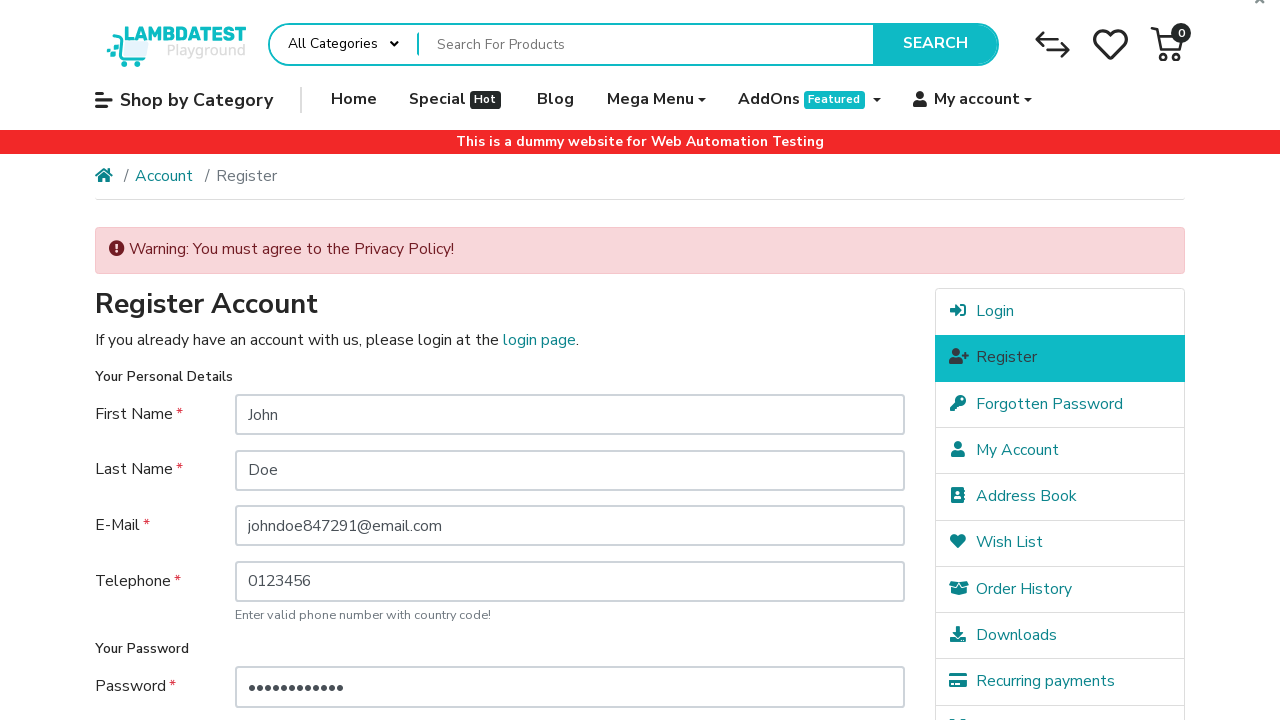

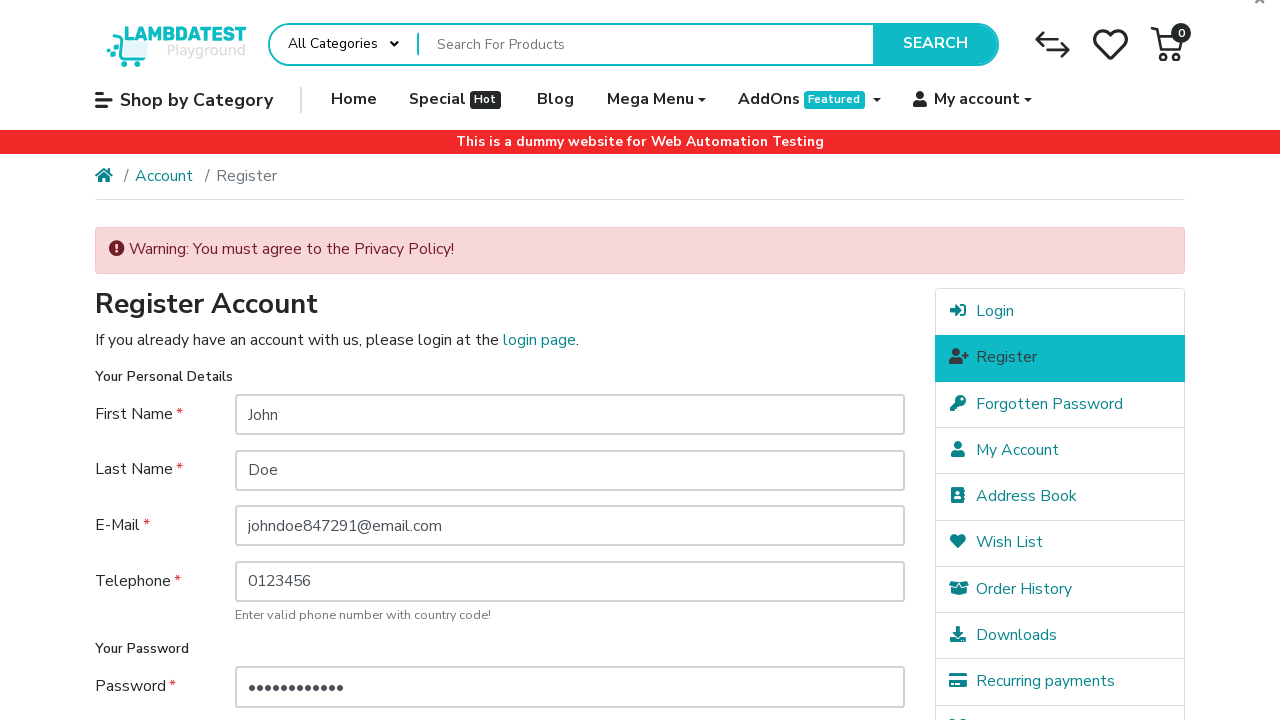